Tests marking all items as completed using the toggle all checkbox

Starting URL: https://demo.playwright.dev/todomvc

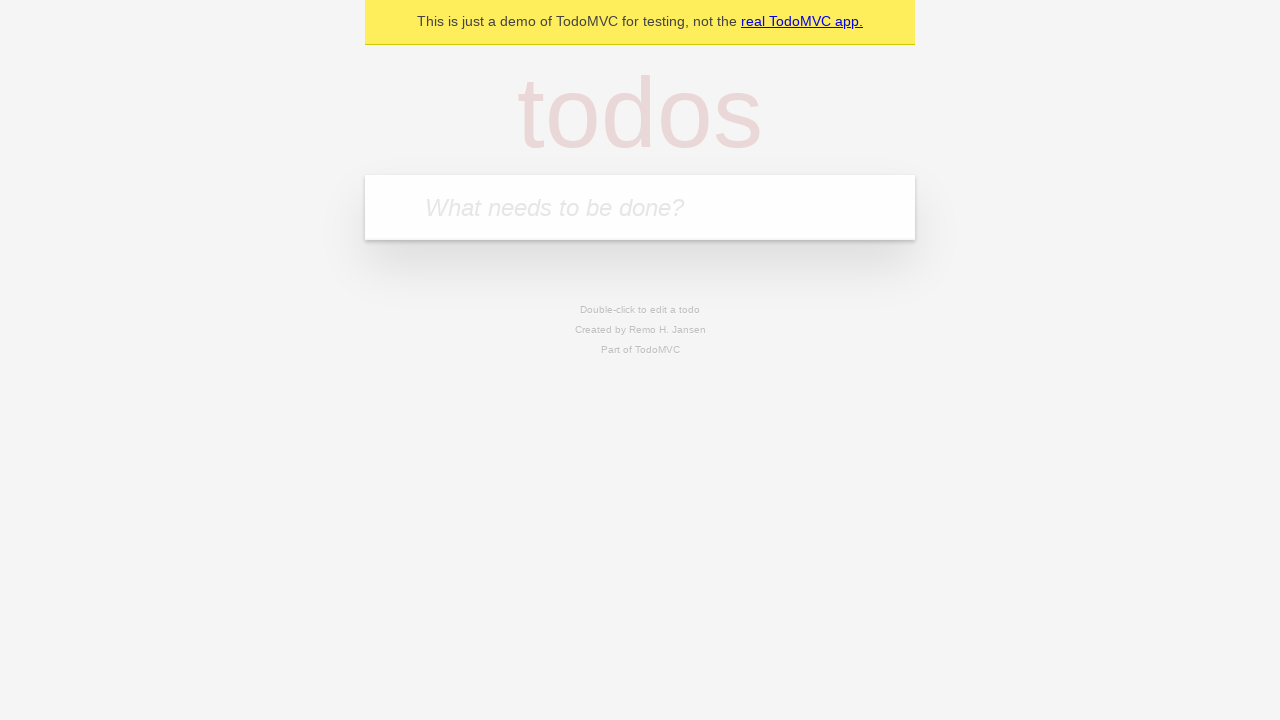

Located the todo input field
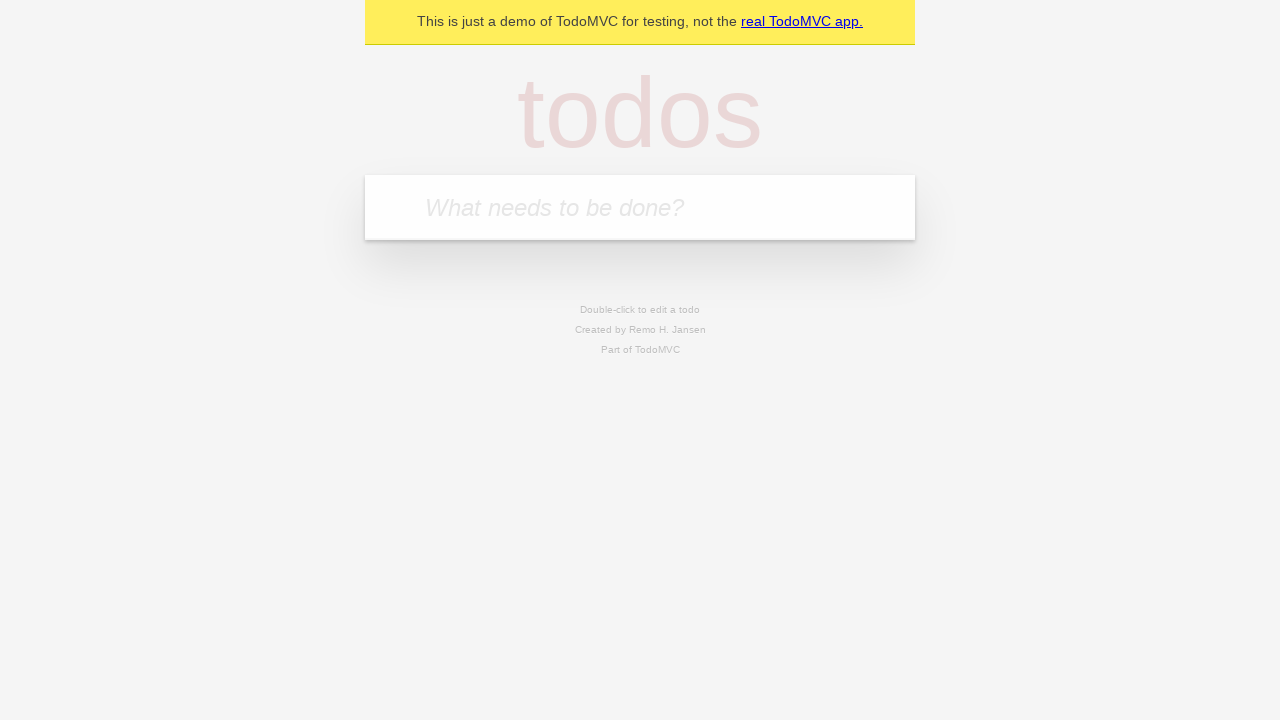

Filled todo input with 'buy some cheese' on internal:attr=[placeholder="What needs to be done?"i]
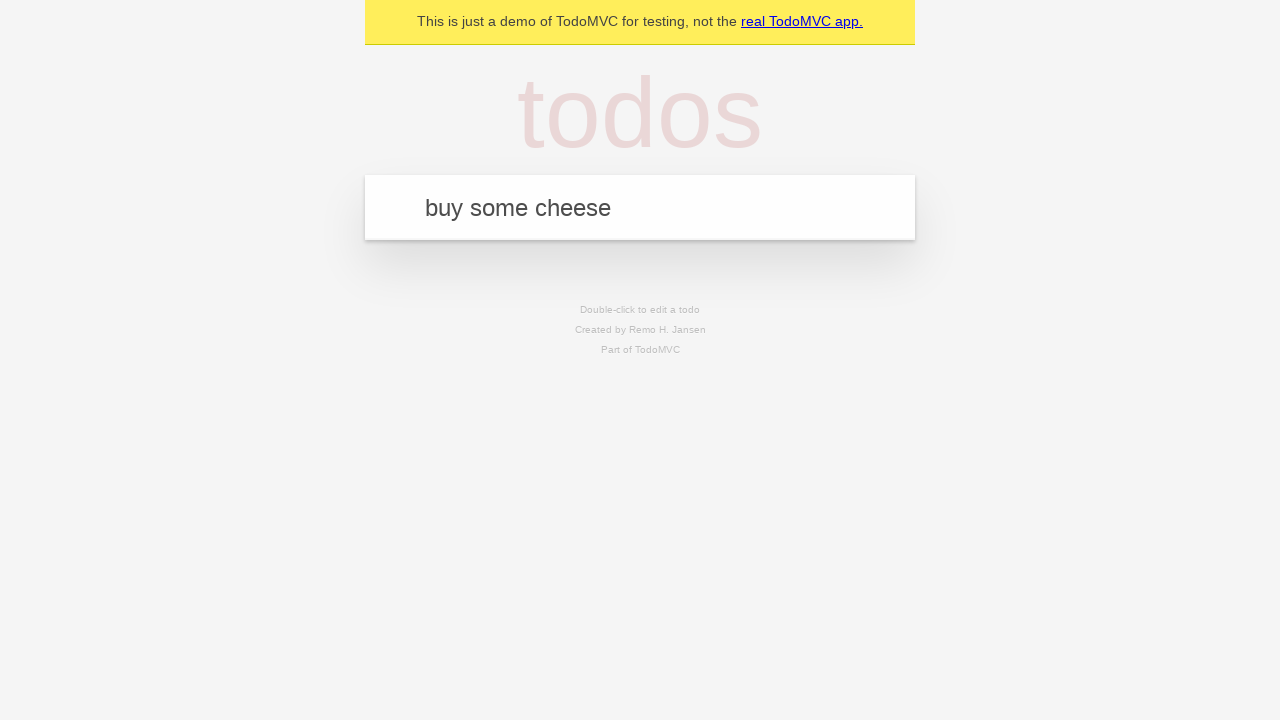

Pressed Enter to add first todo on internal:attr=[placeholder="What needs to be done?"i]
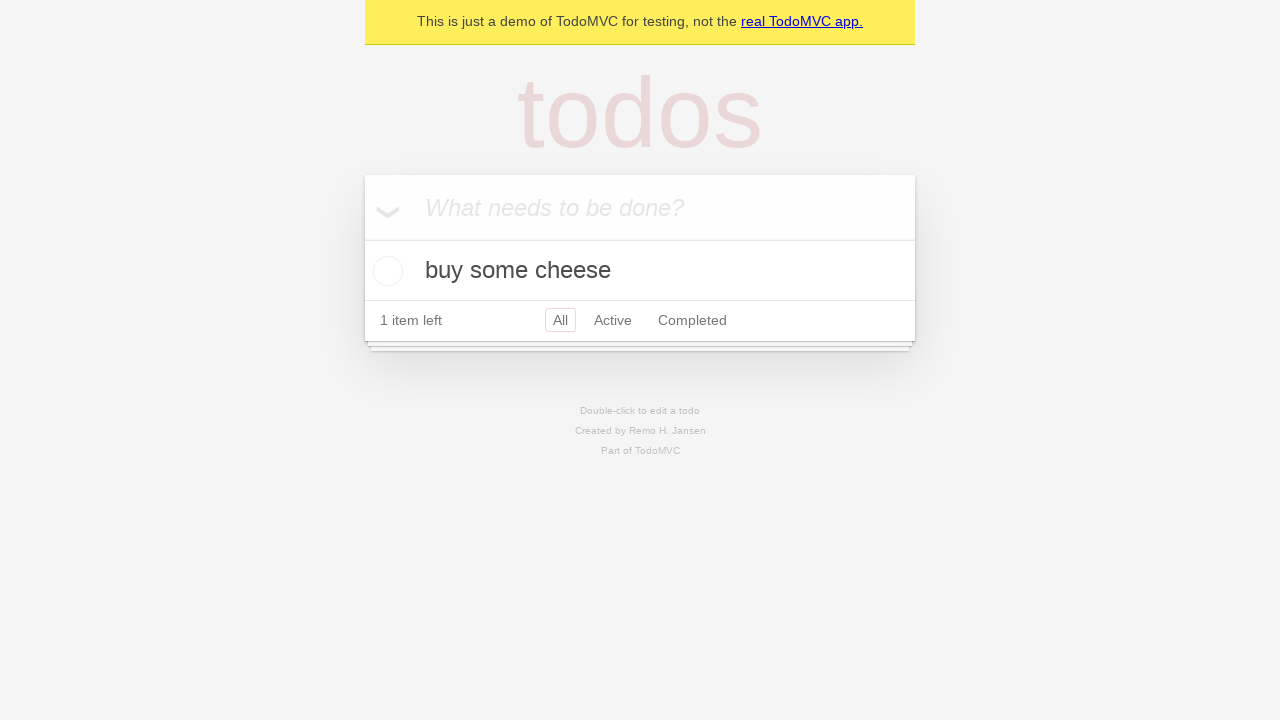

Filled todo input with 'feed the cat' on internal:attr=[placeholder="What needs to be done?"i]
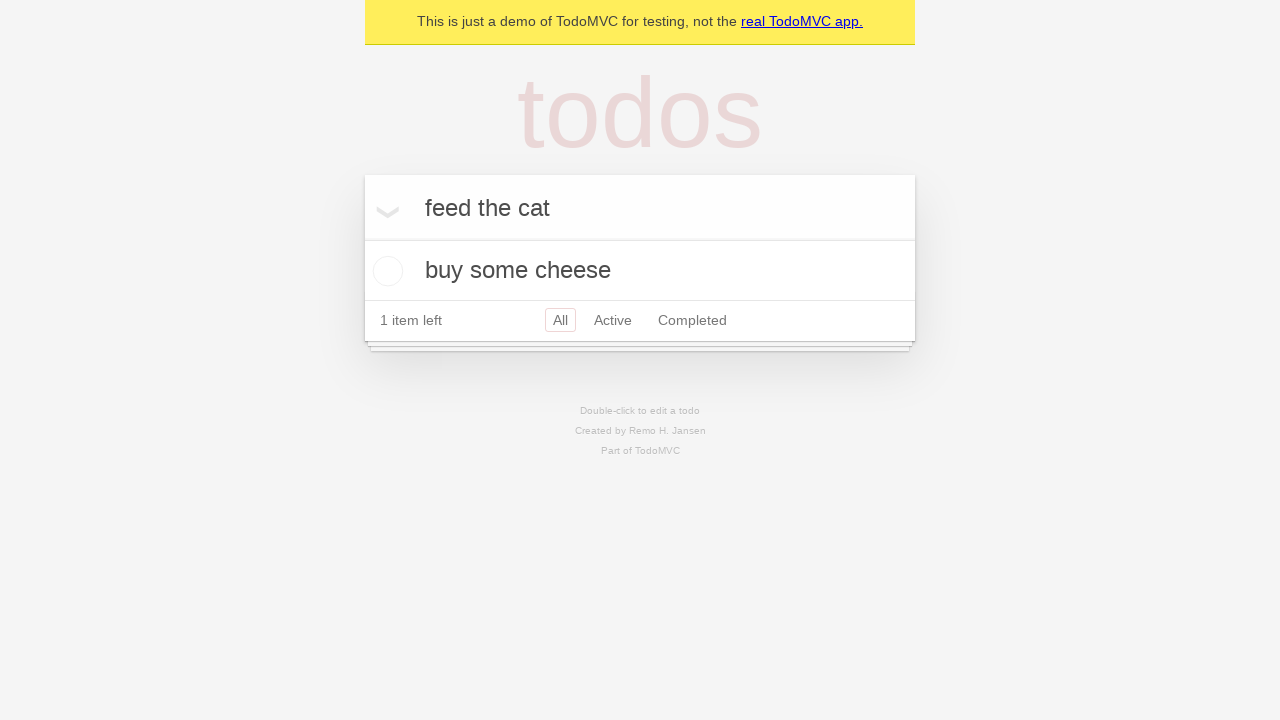

Pressed Enter to add second todo on internal:attr=[placeholder="What needs to be done?"i]
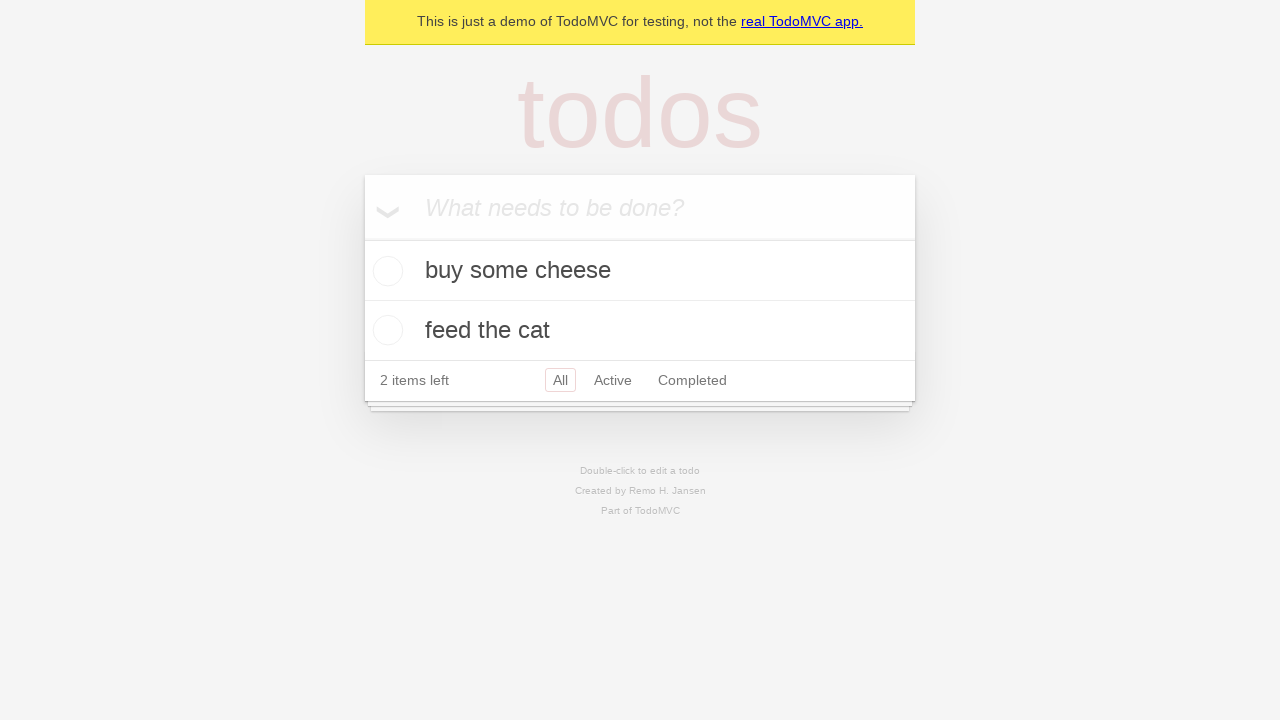

Filled todo input with 'book a doctors appointment' on internal:attr=[placeholder="What needs to be done?"i]
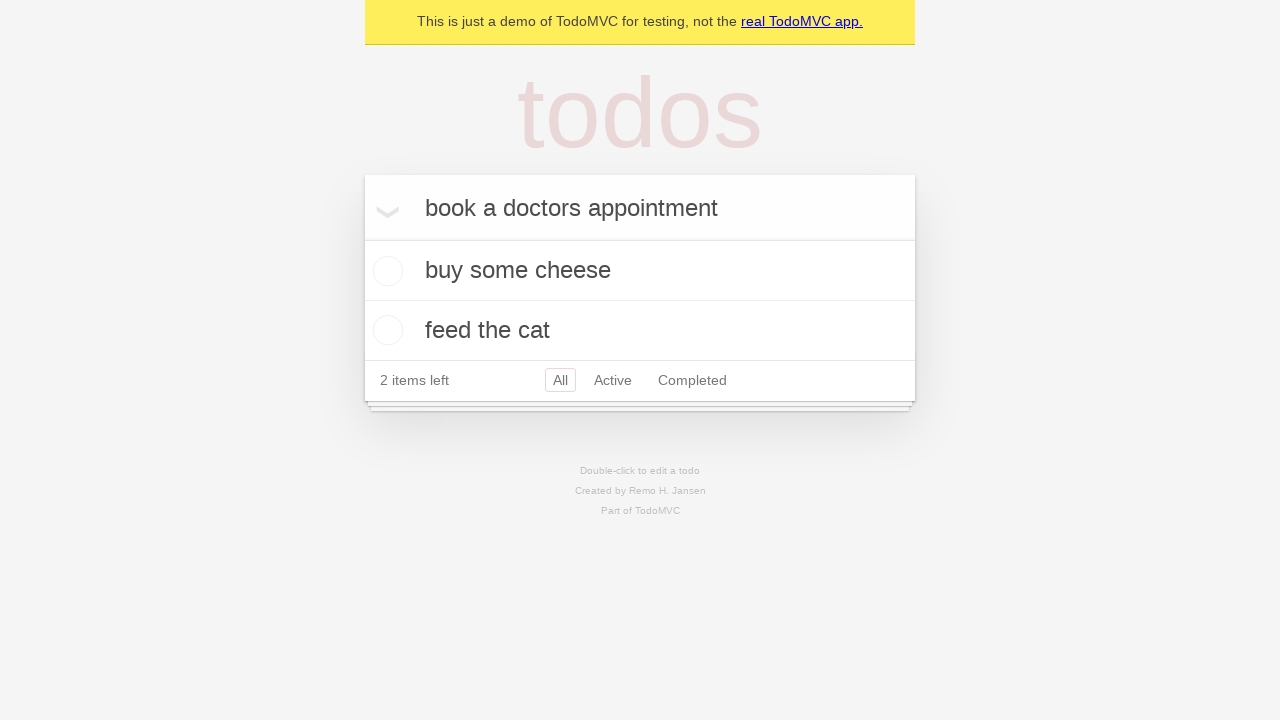

Pressed Enter to add third todo on internal:attr=[placeholder="What needs to be done?"i]
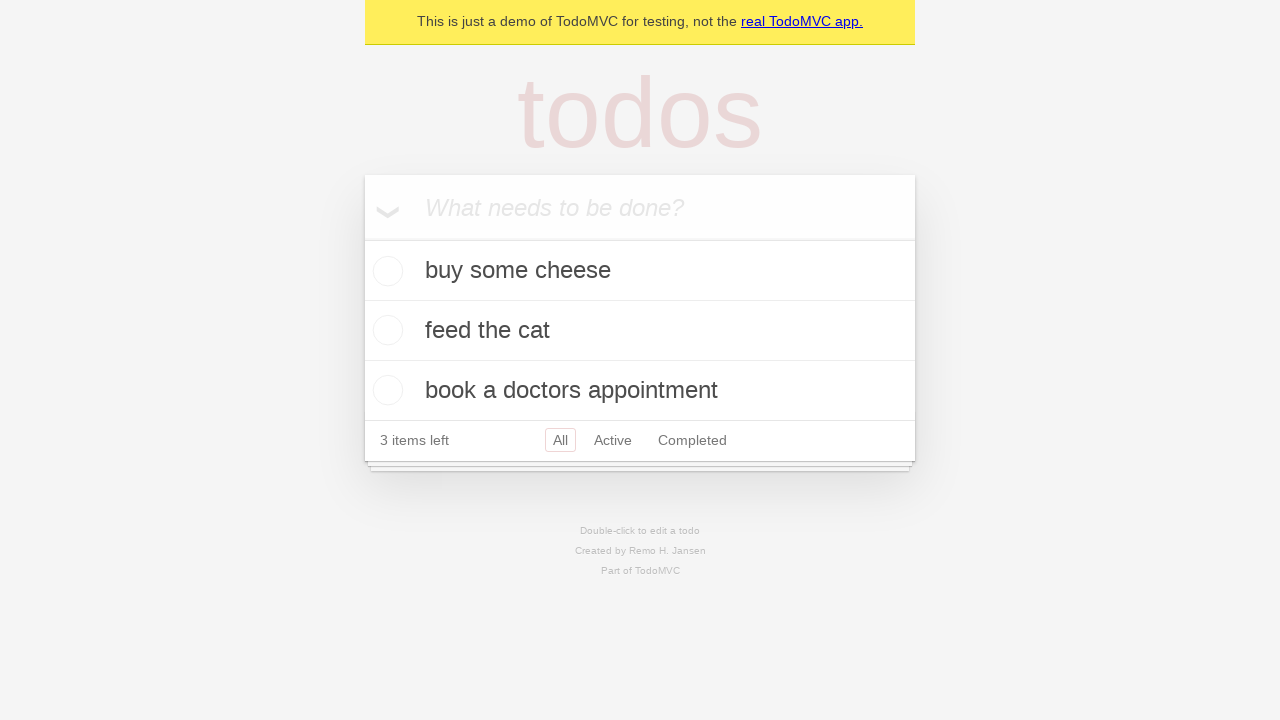

Checked 'Mark all as complete' toggle to complete all todos at (362, 238) on internal:label="Mark all as complete"i
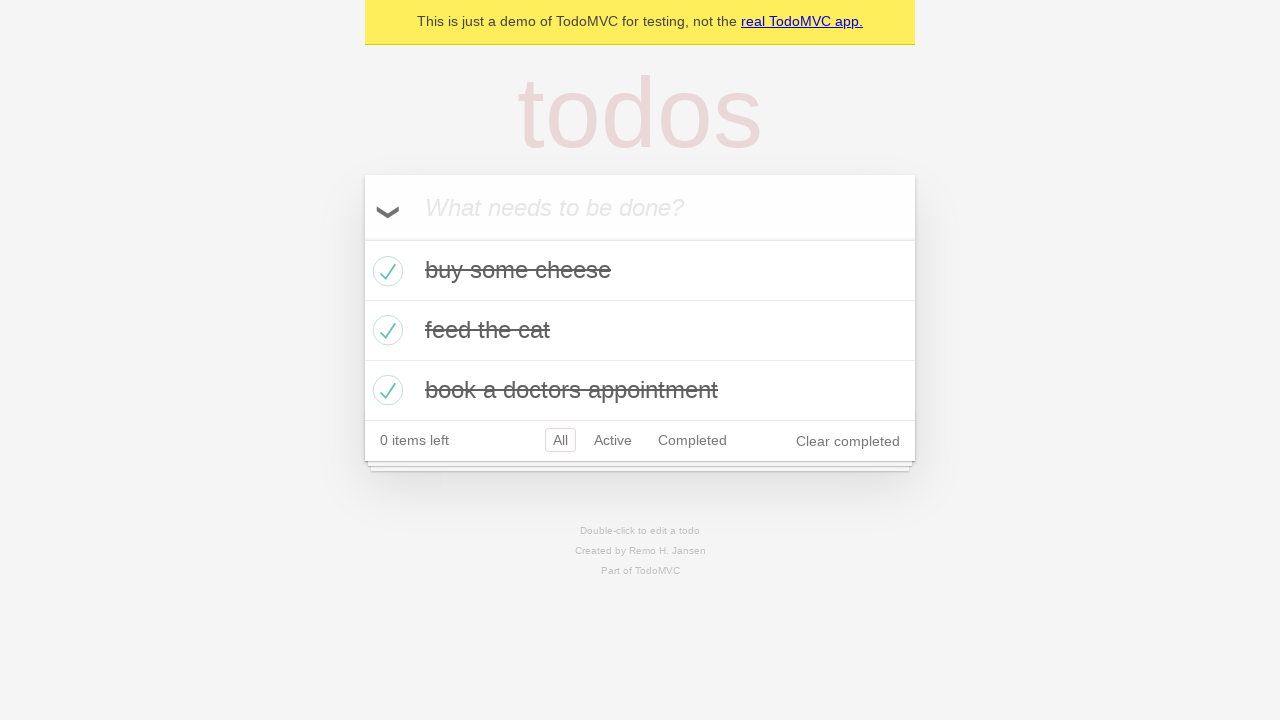

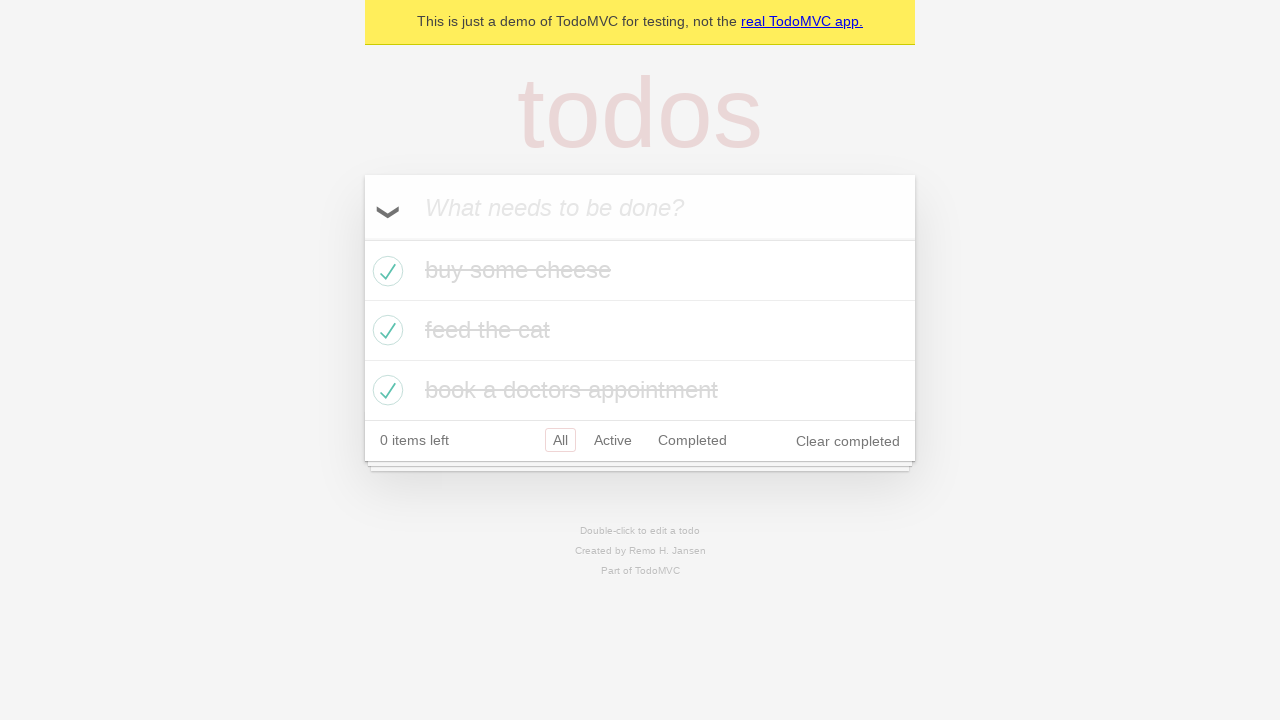